Tests various CSS selector patterns on a practice automation page by interacting with different form elements including text inputs, radio buttons, and buttons

Starting URL: https://rahulshettyacademy.com/AutomationPractice/

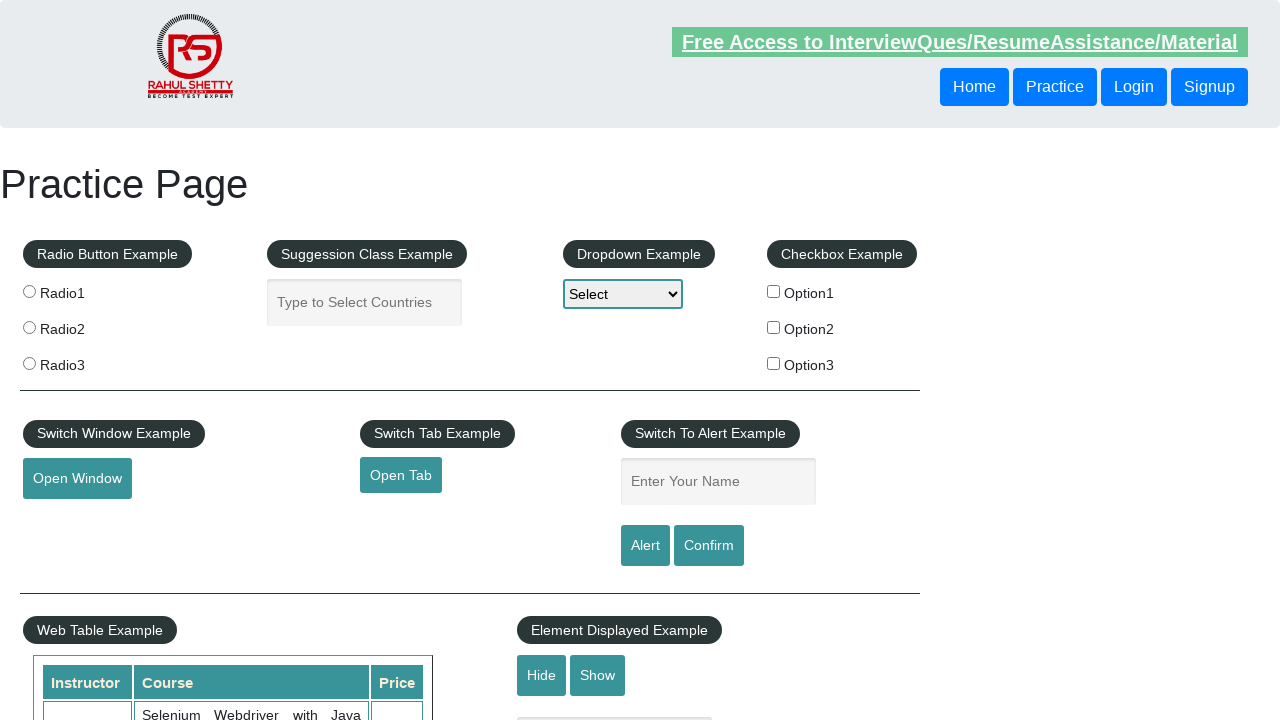

Filled name field with 'Selenium' using CSS ID selector on input#name
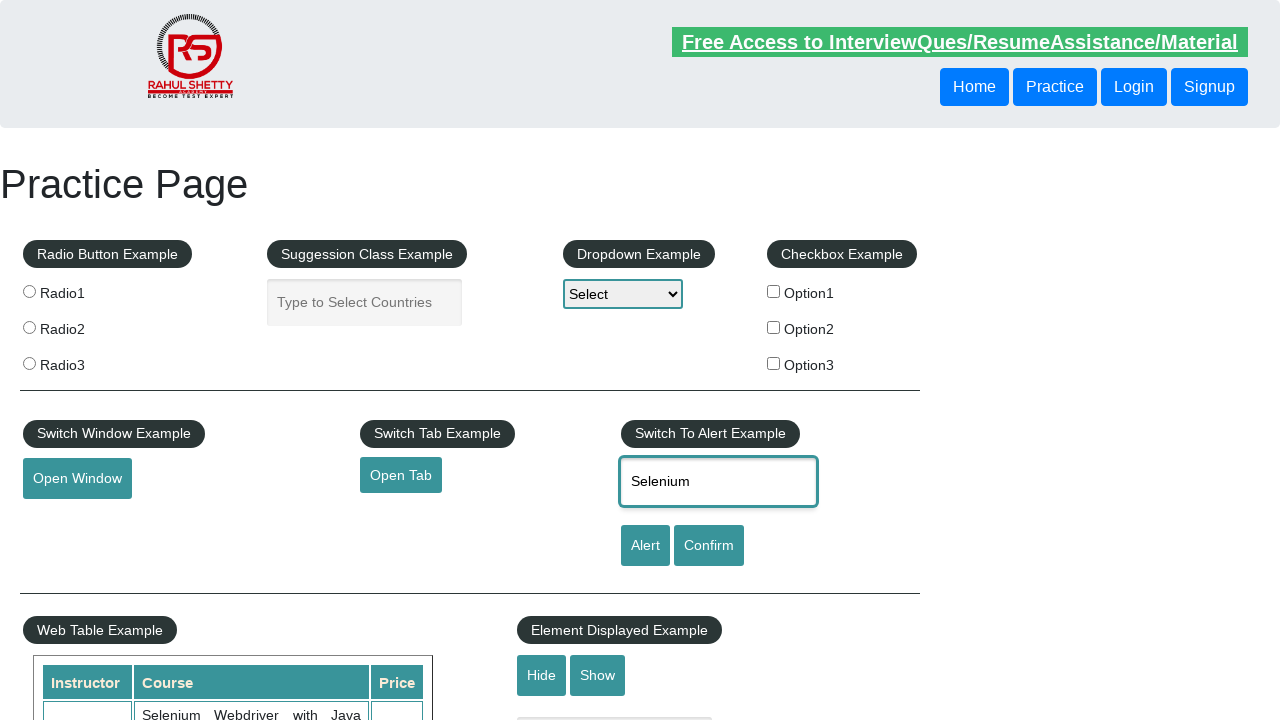

Clicked radio button with value 'radio1' using CSS attribute selector at (29, 291) on input[value='radio1']
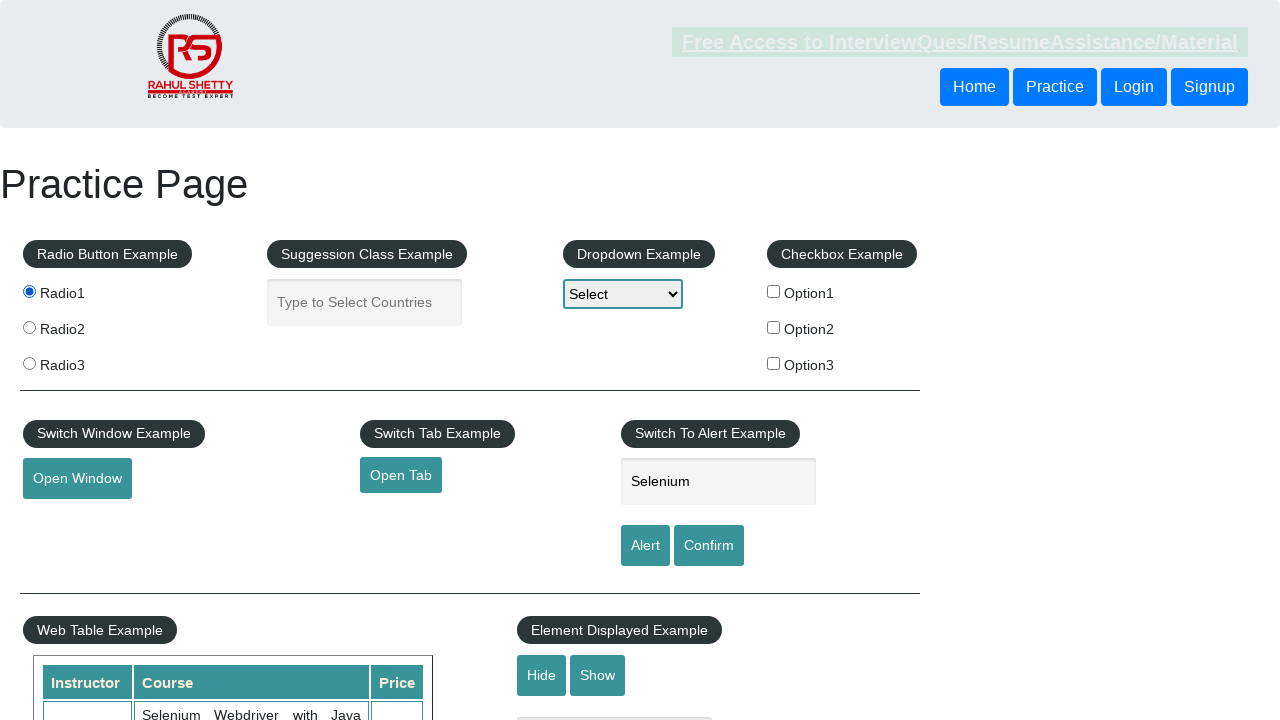

Clicked button with multiple classes using CSS class attribute selector at (401, 475) on a[class='btn-style class1 class2']
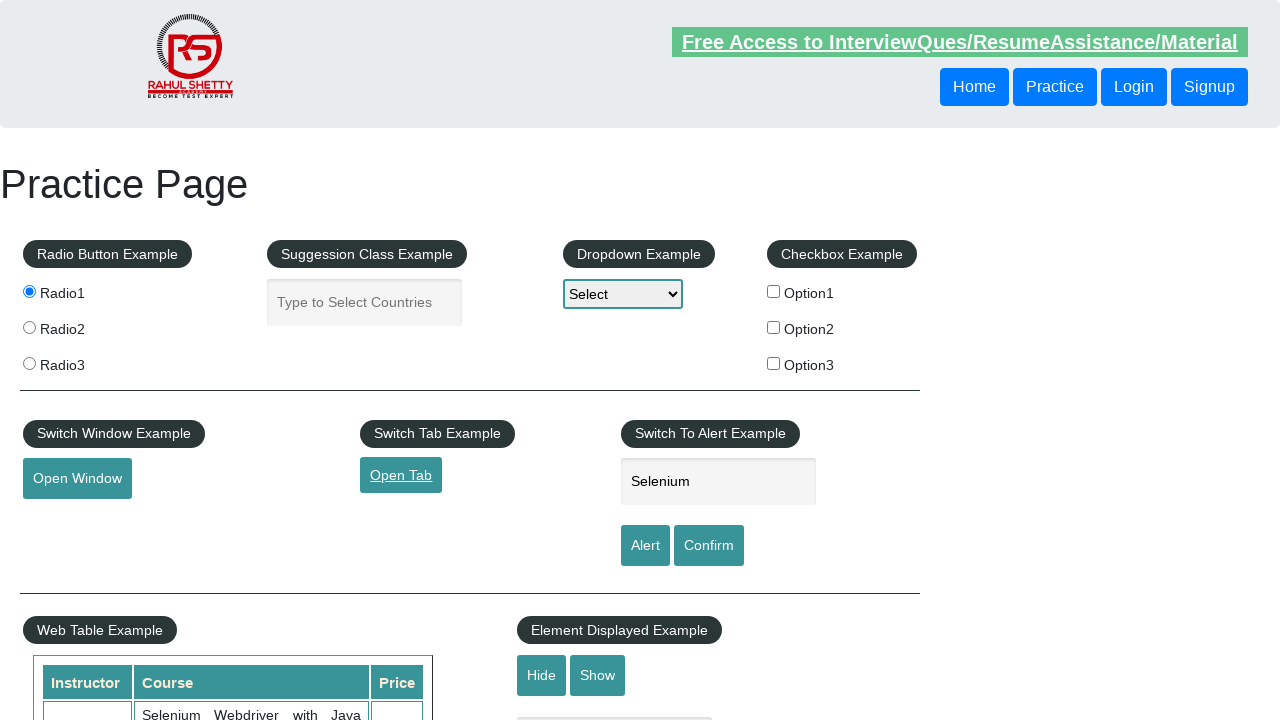

Filled show-hide field with 'Appium' using CSS name attribute selector on input[name='show-hide']
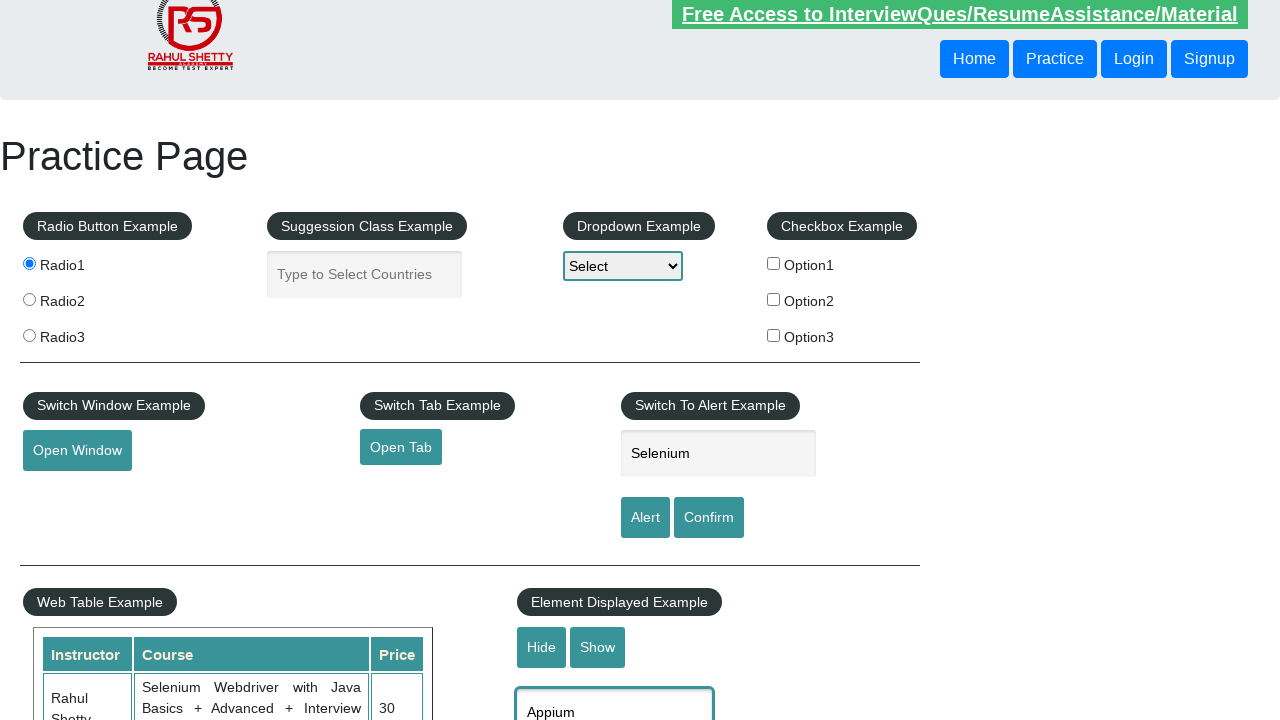

Clicked open window button using CSS ID attribute selector at (77, 451) on button[id='openwindow']
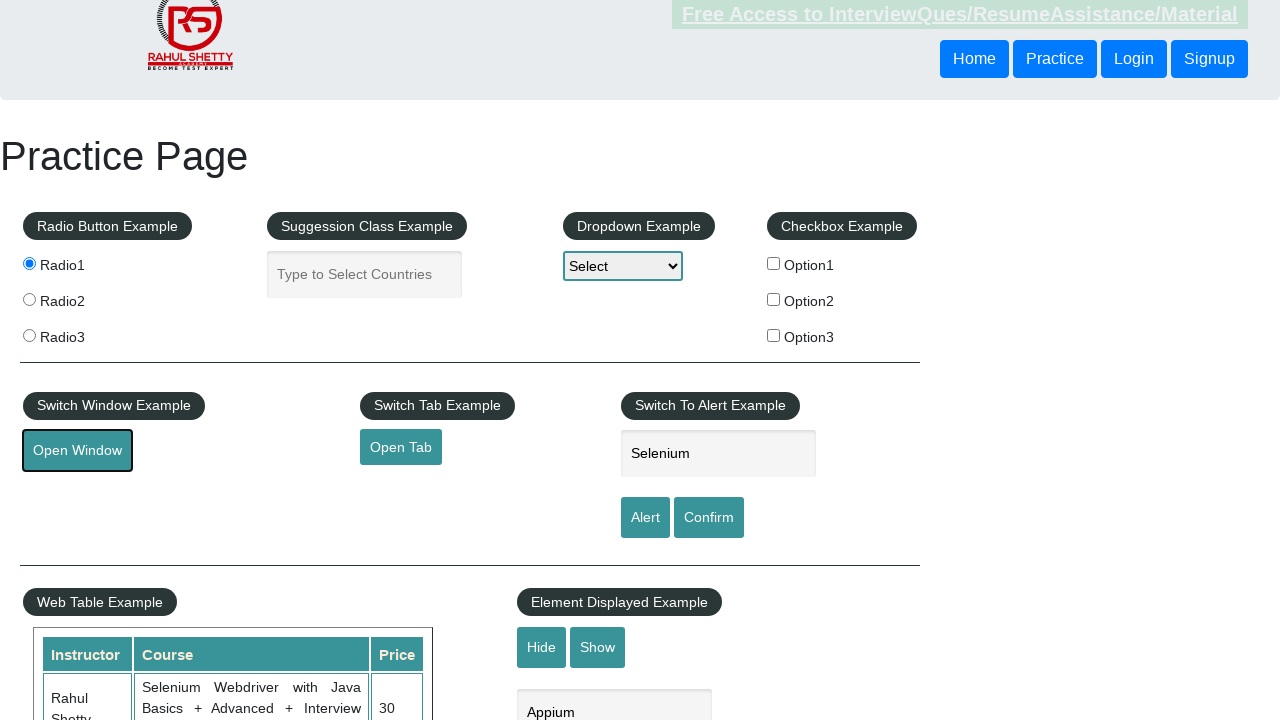

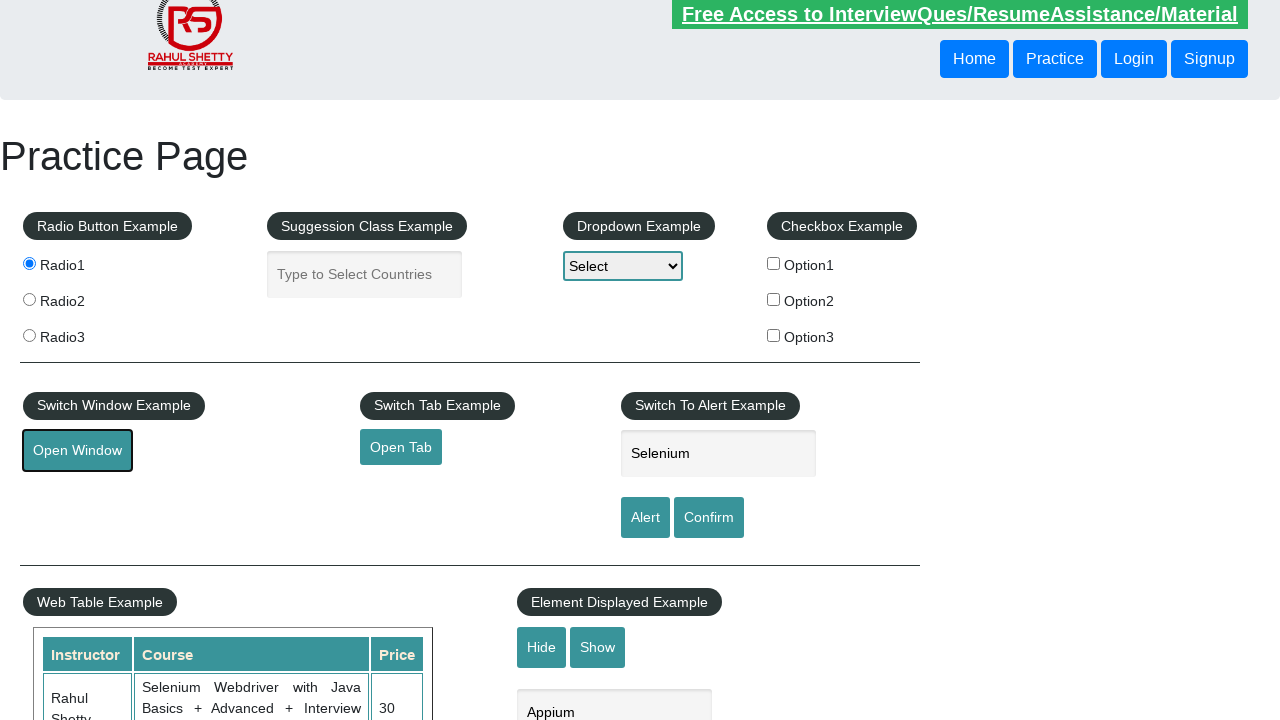